Verifies that the value of the second button matches "this is Also a Button" when ignoring case

Starting URL: https://kristinek.github.io/site/examples/locators

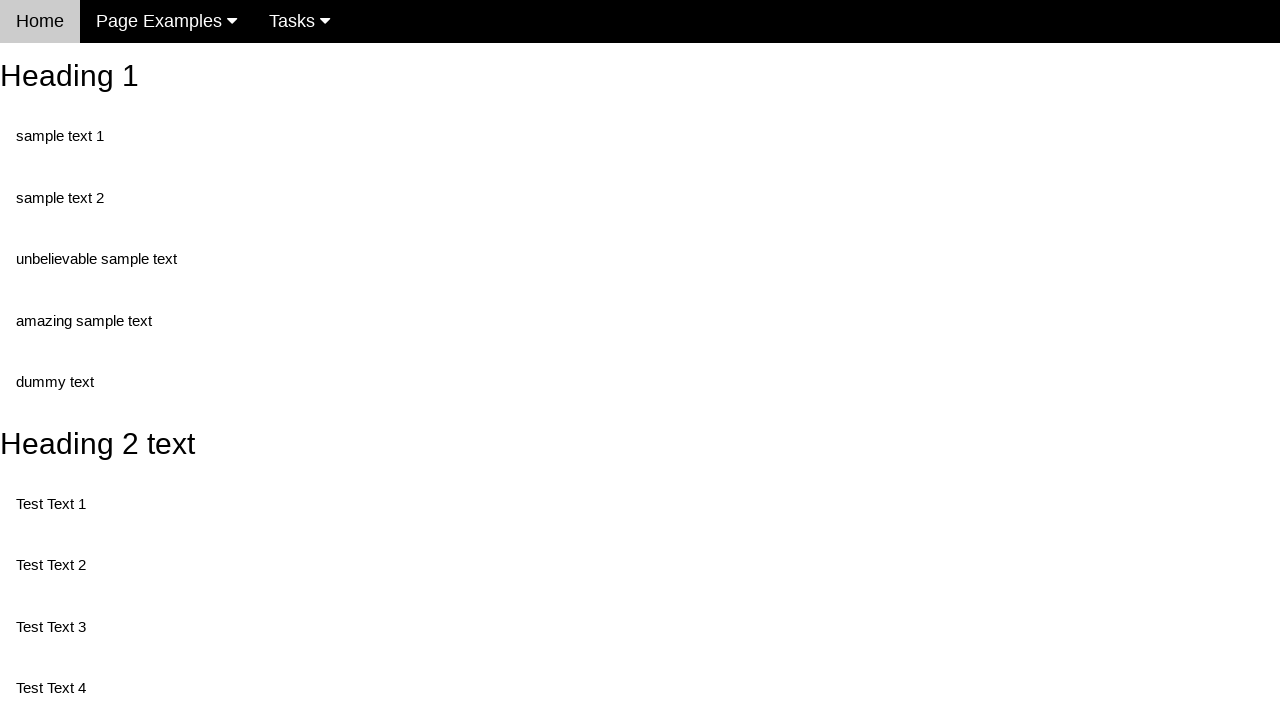

Navigated to locators example page
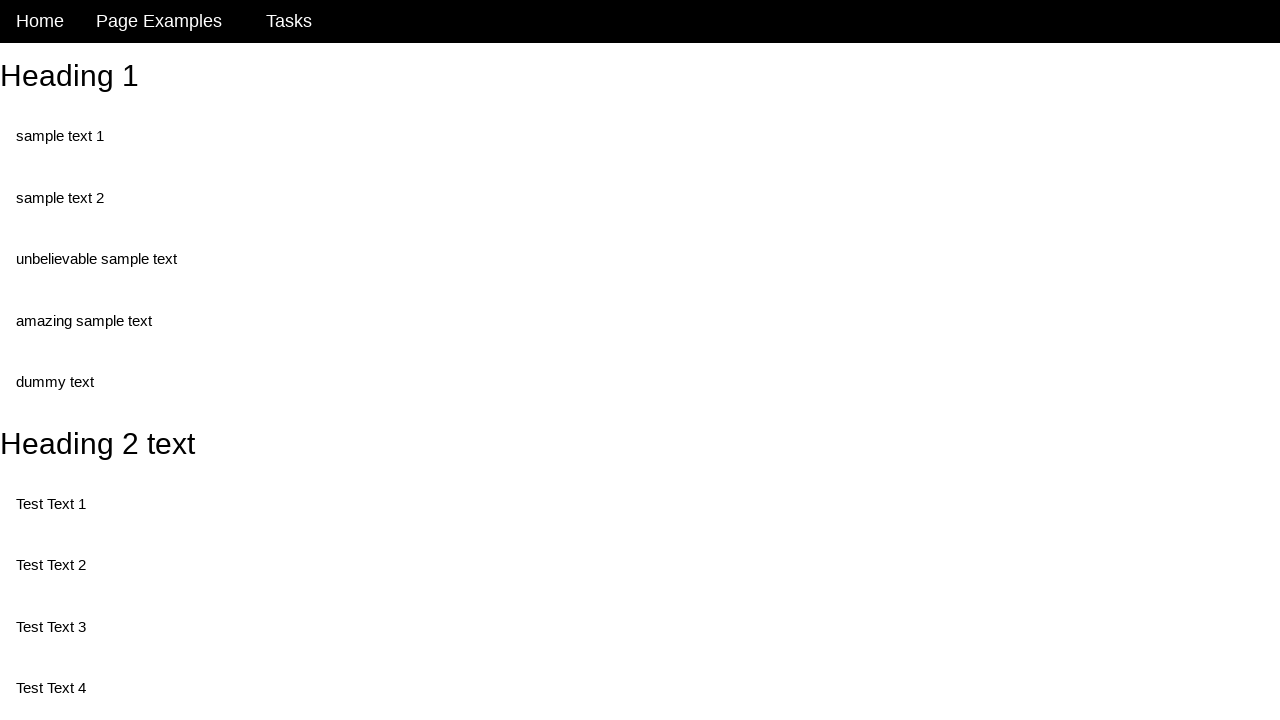

Retrieved value attribute from second button element
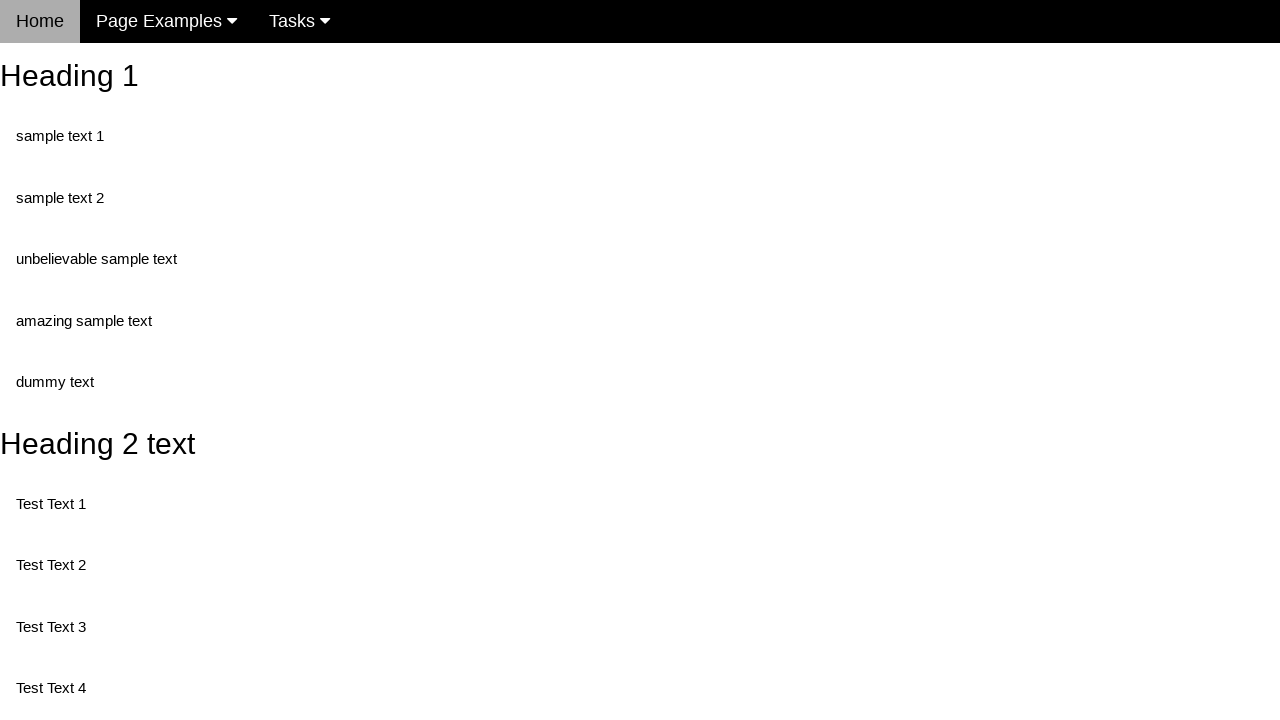

Verified that second button value matches 'this is Also a Button' (case-insensitive)
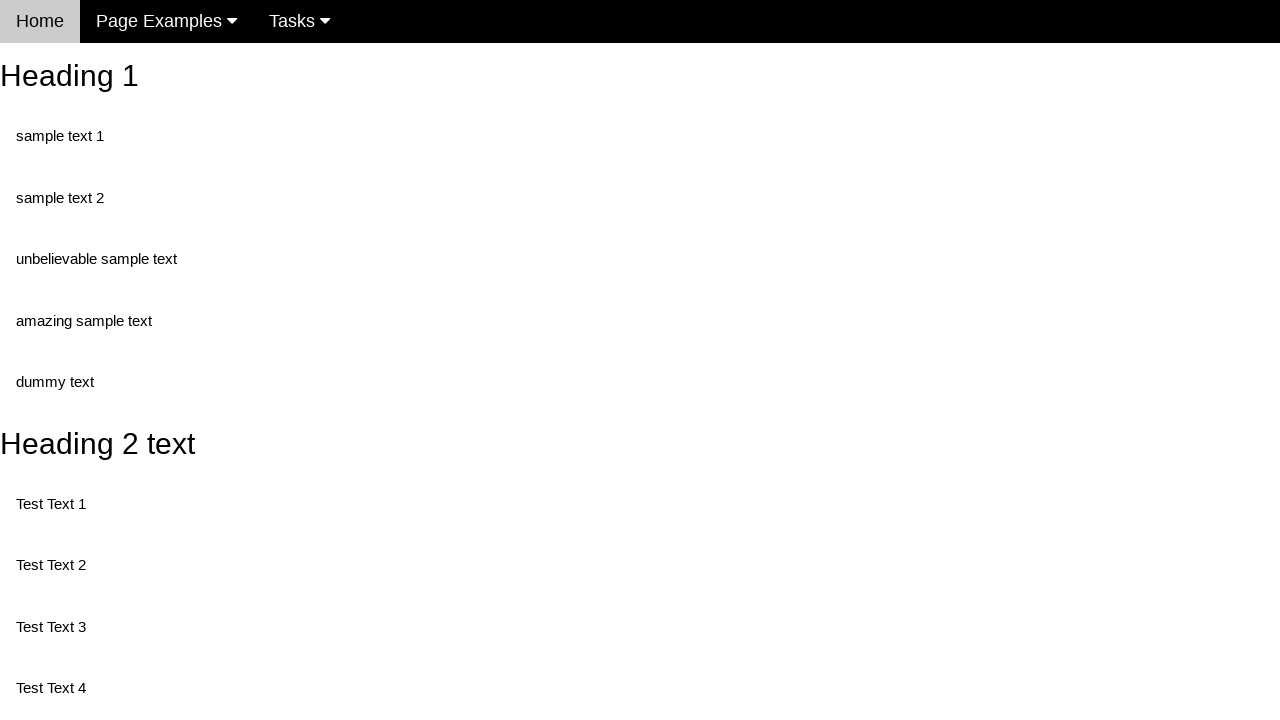

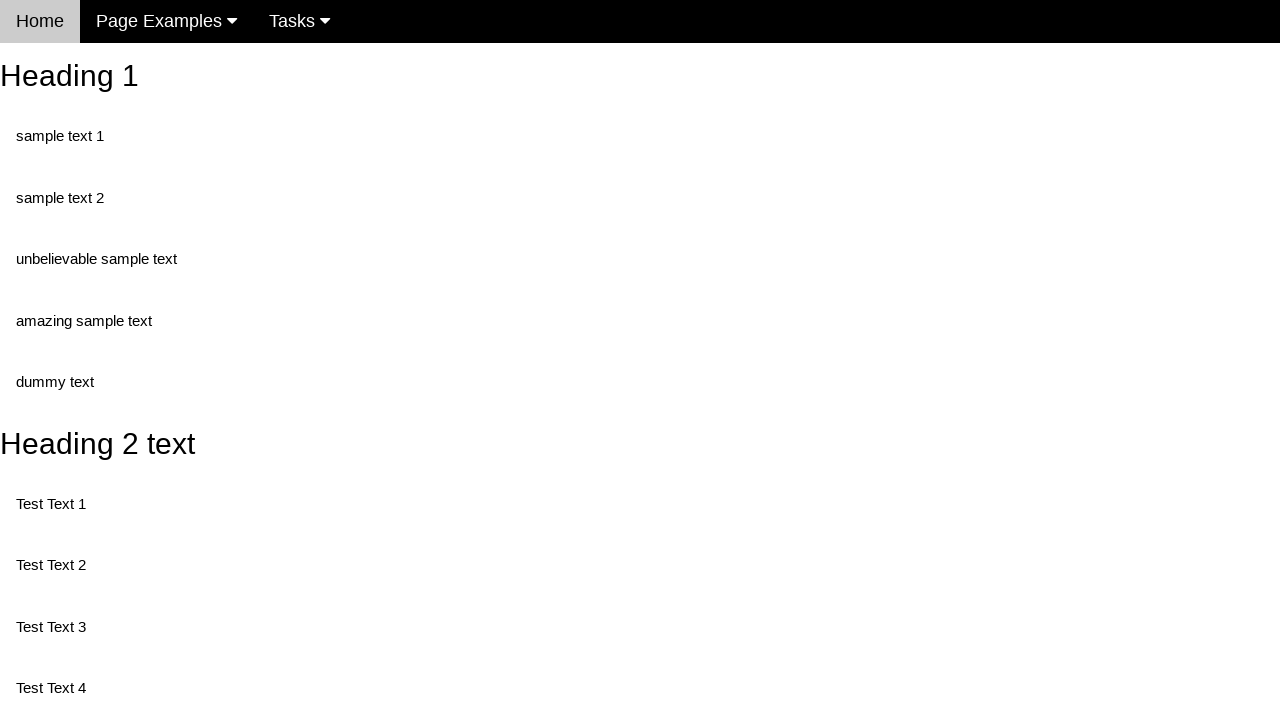